Tests prompt dialog by clicking the prompt button, entering a name in the prompt, and verifying the personalized greeting message

Starting URL: https://testautomationpractice.blogspot.com/

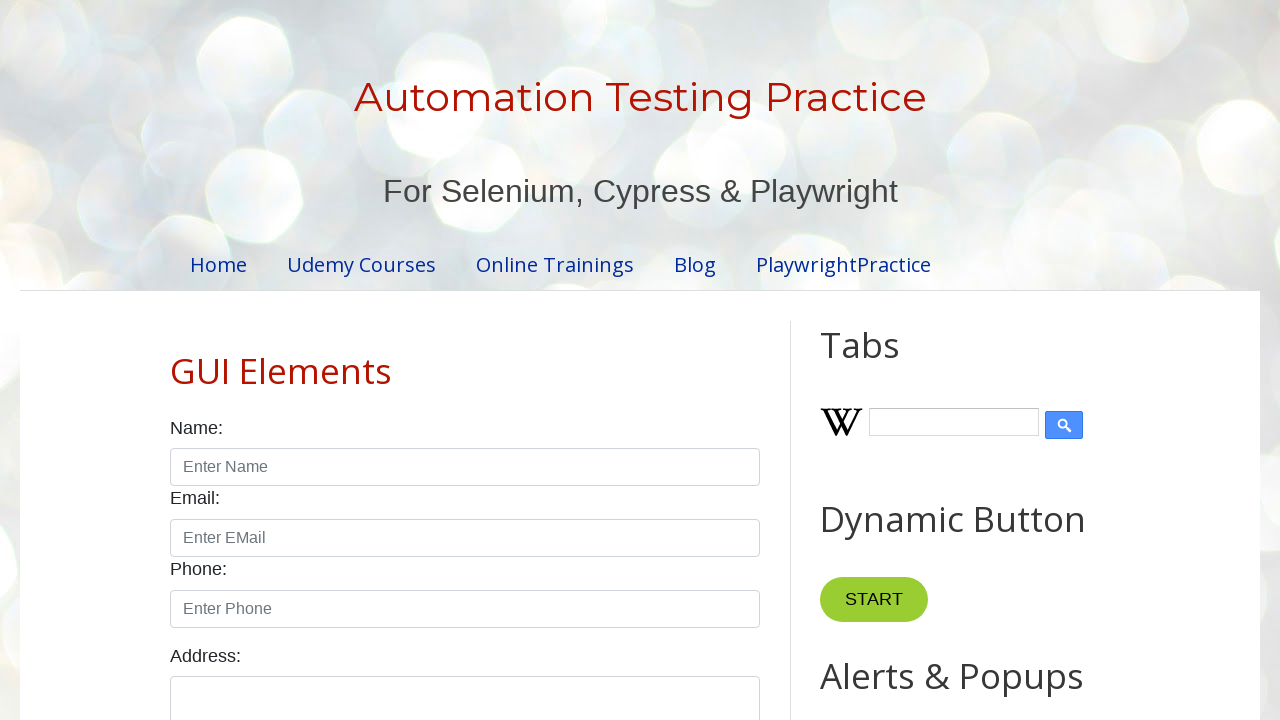

Set up dialog handler to accept prompt dialog with input 'John'
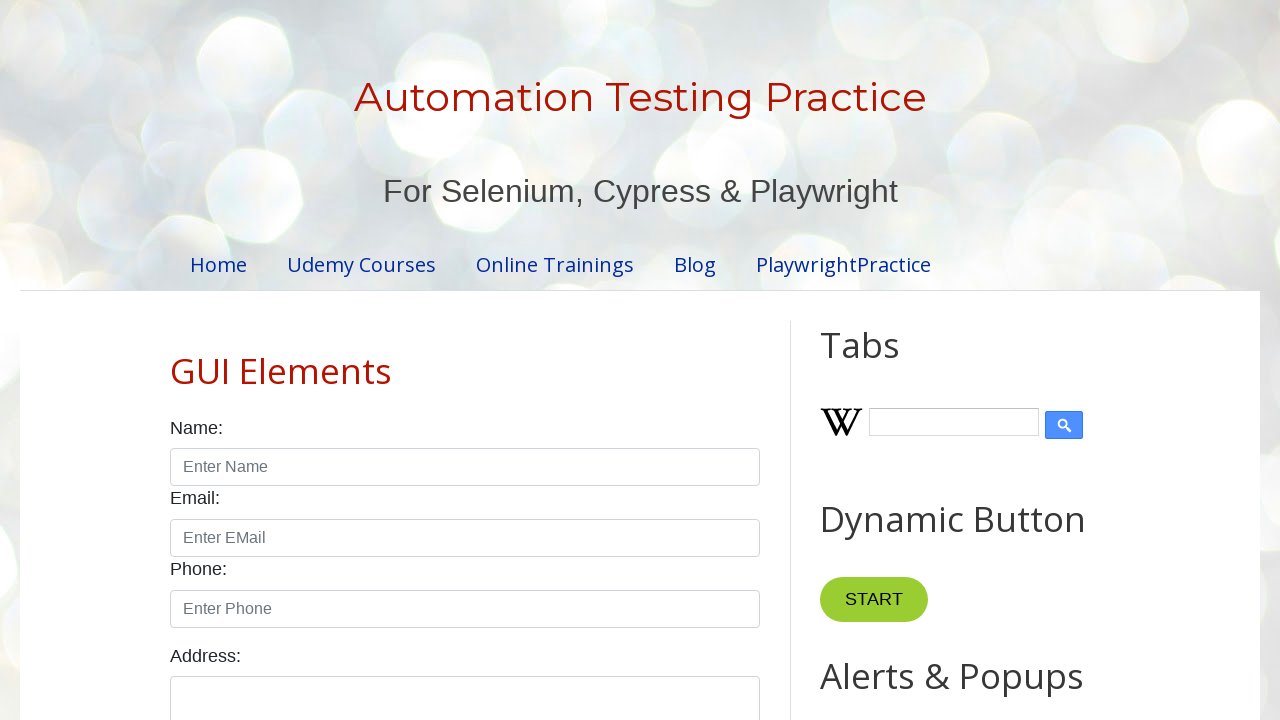

Clicked prompt button to trigger the prompt dialog at (890, 360) on xpath=//button[@id='promptBtn']
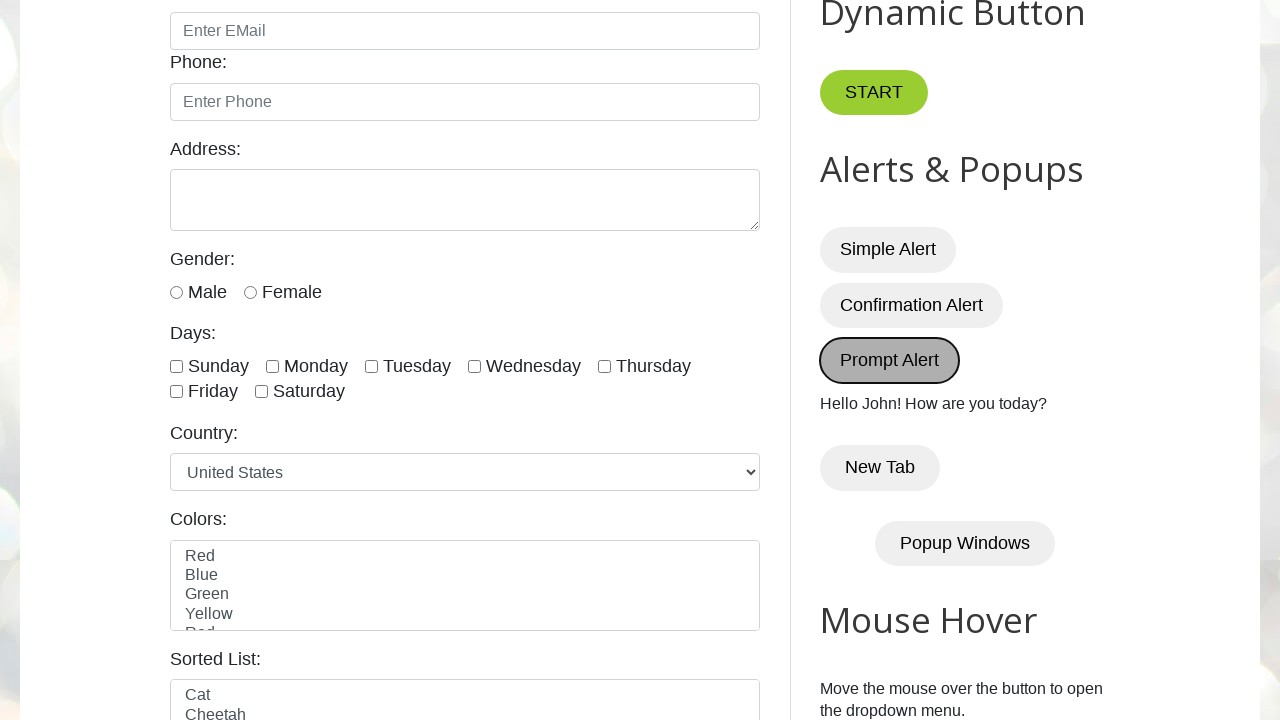

Personalized greeting message displayed after prompt dialog accepted
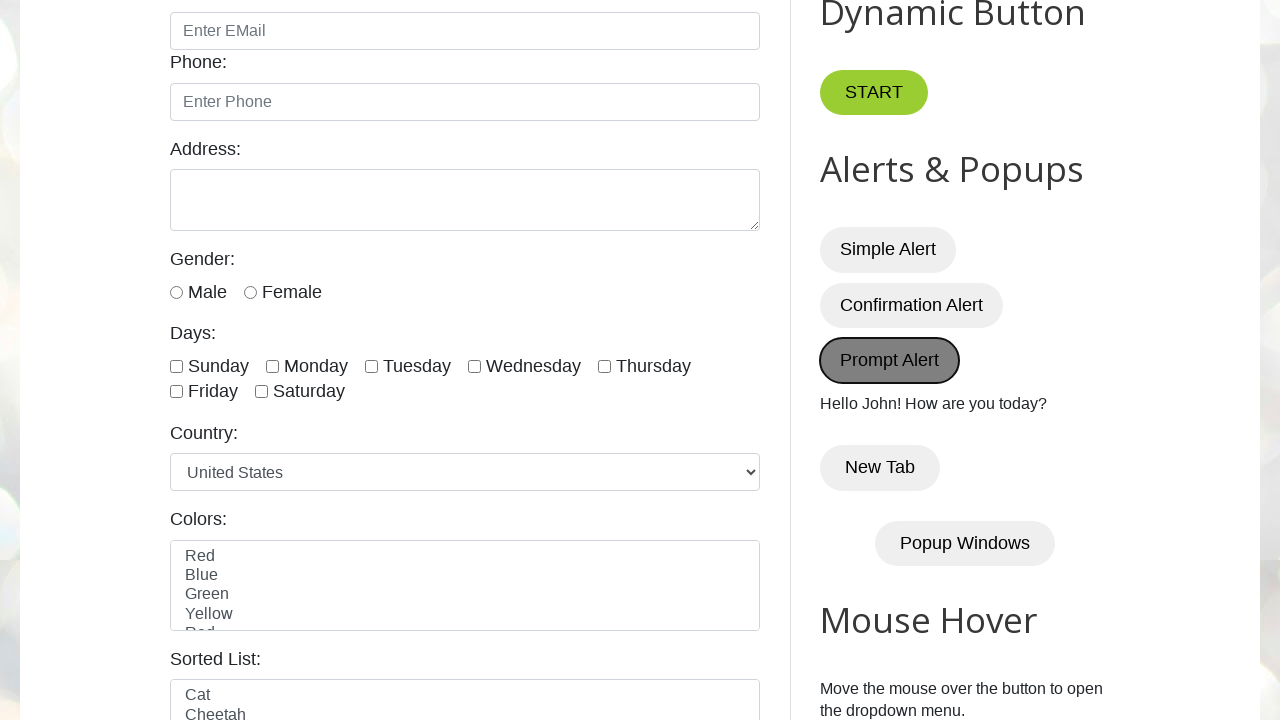

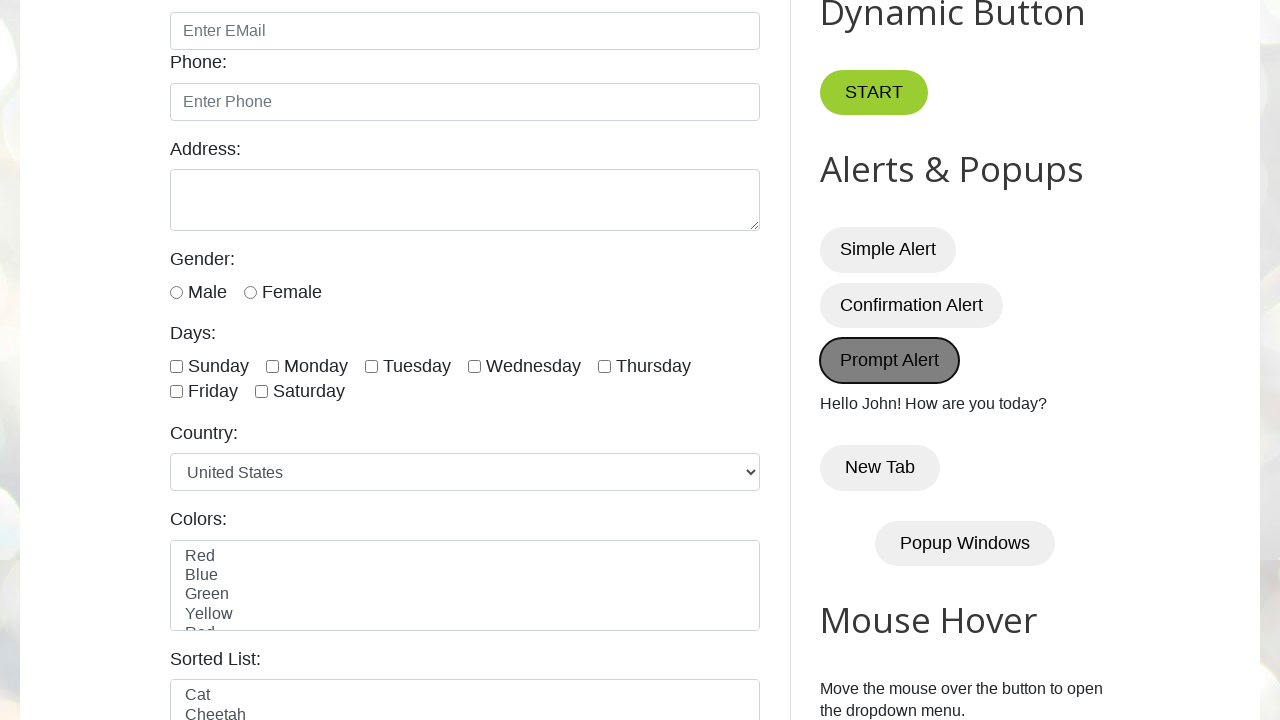